Tests opening the add task modal by clicking the add button and verifying the modal title

Starting URL: https://task-organizer-eee8c.firebaseapp.com

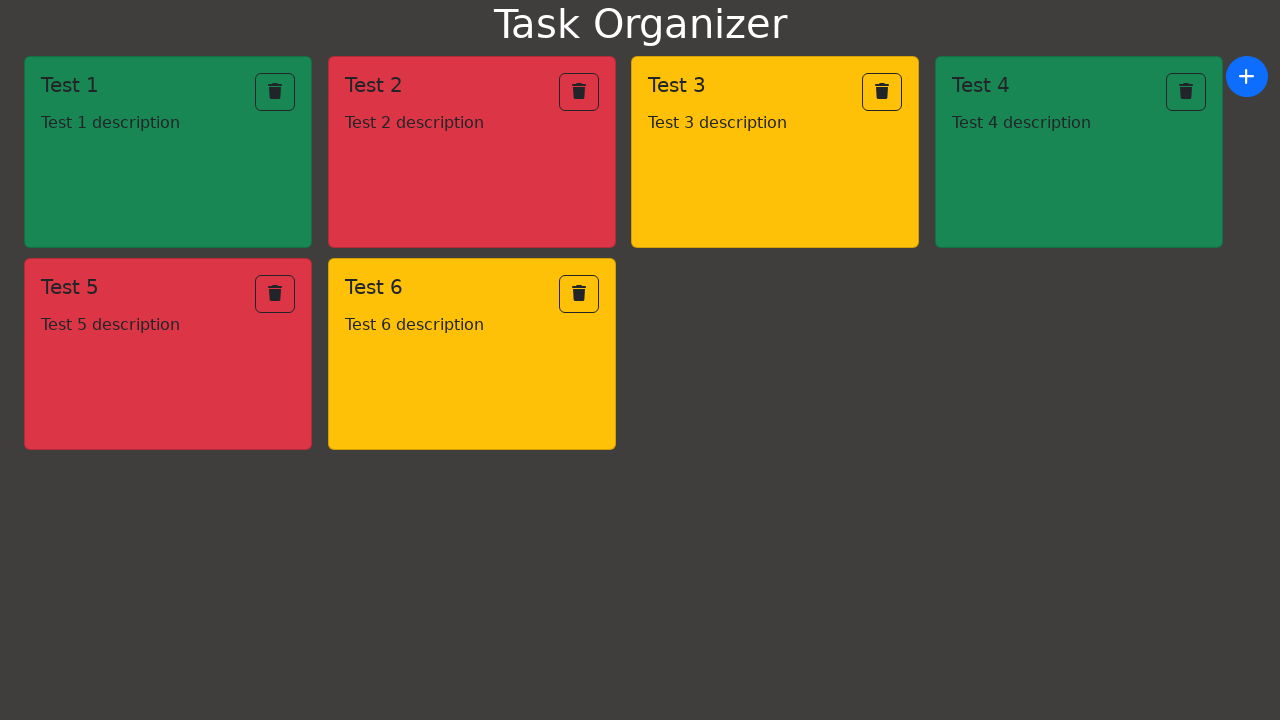

Clicked the add button to open modal at (1247, 76) on xpath=/html/body/div/div/button/i
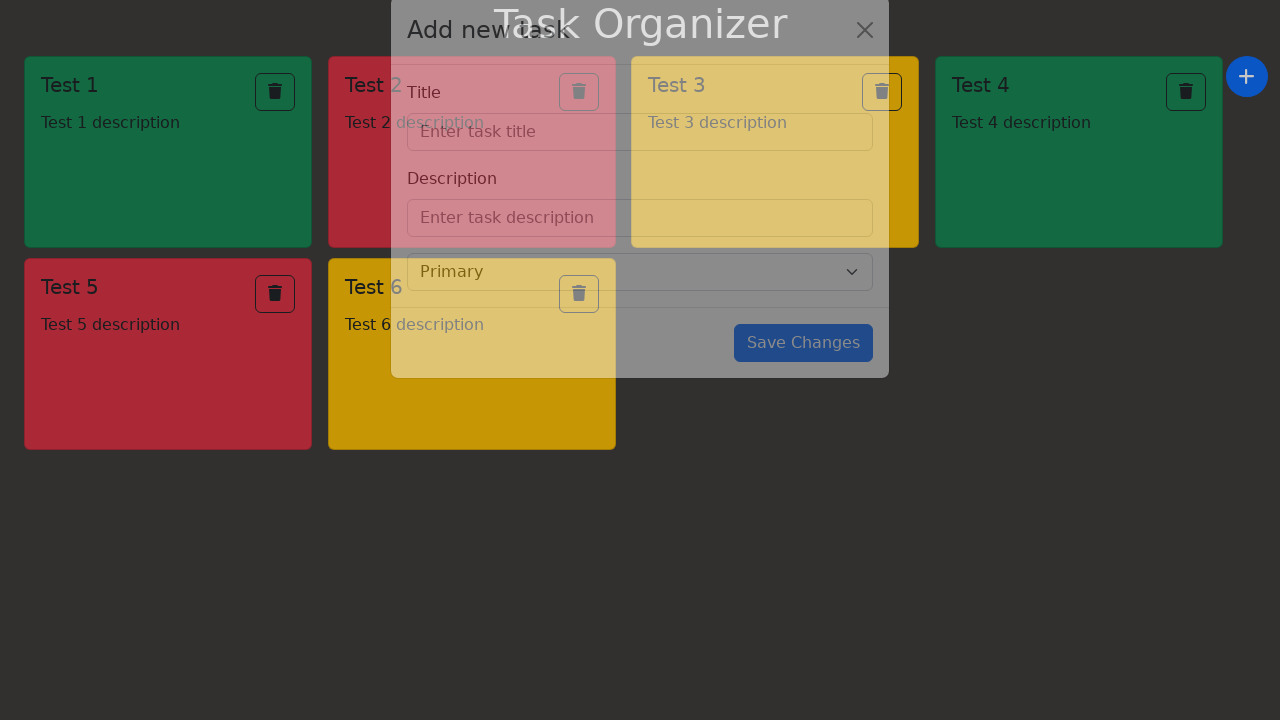

Modal title element loaded
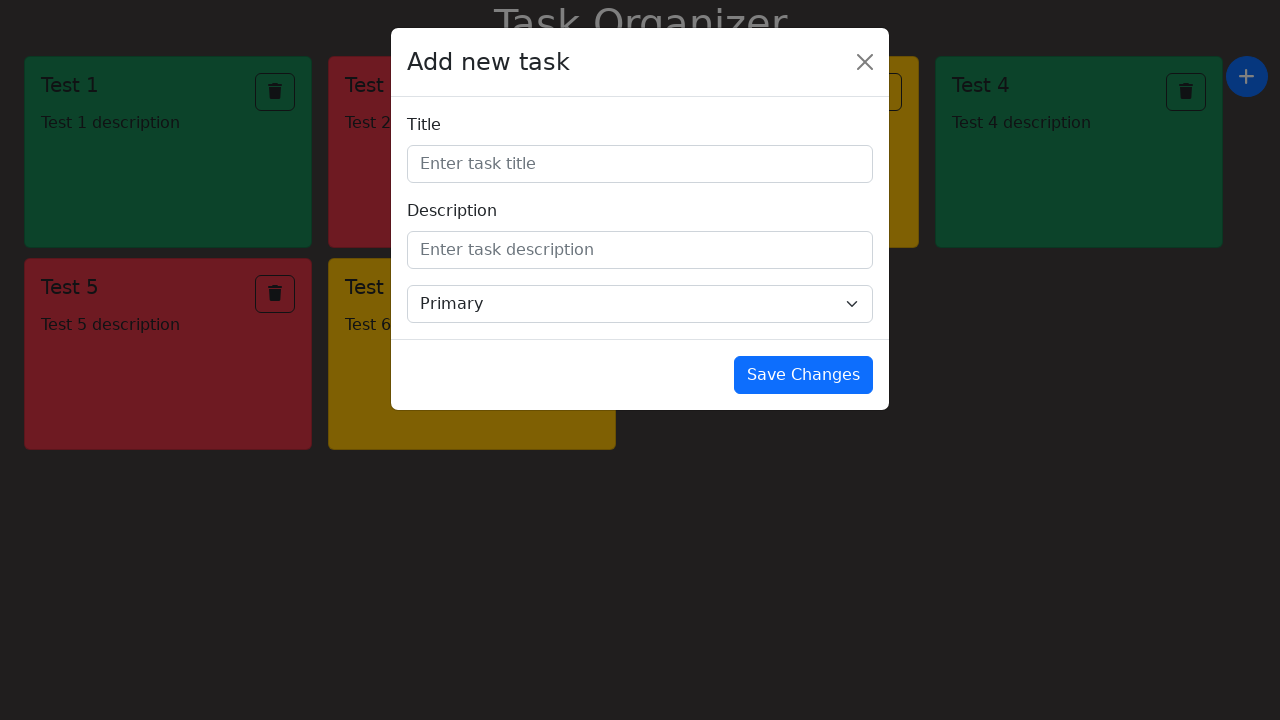

Verified modal title is 'Add new task'
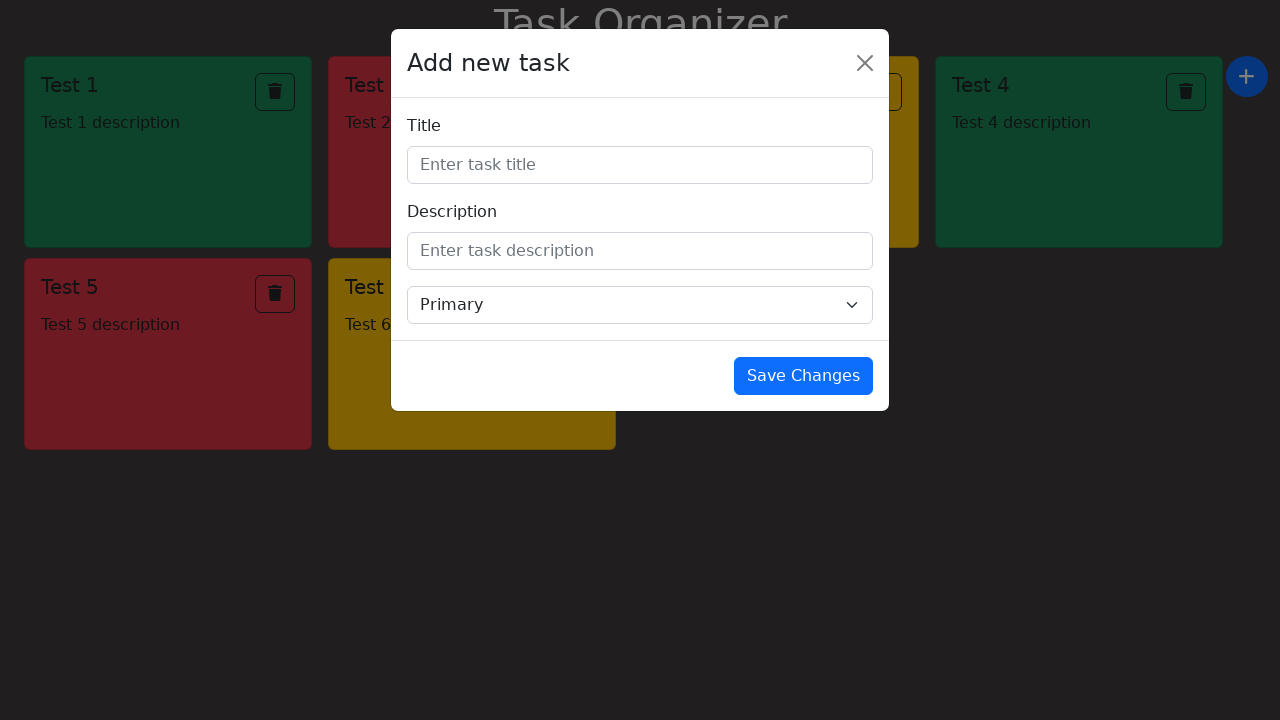

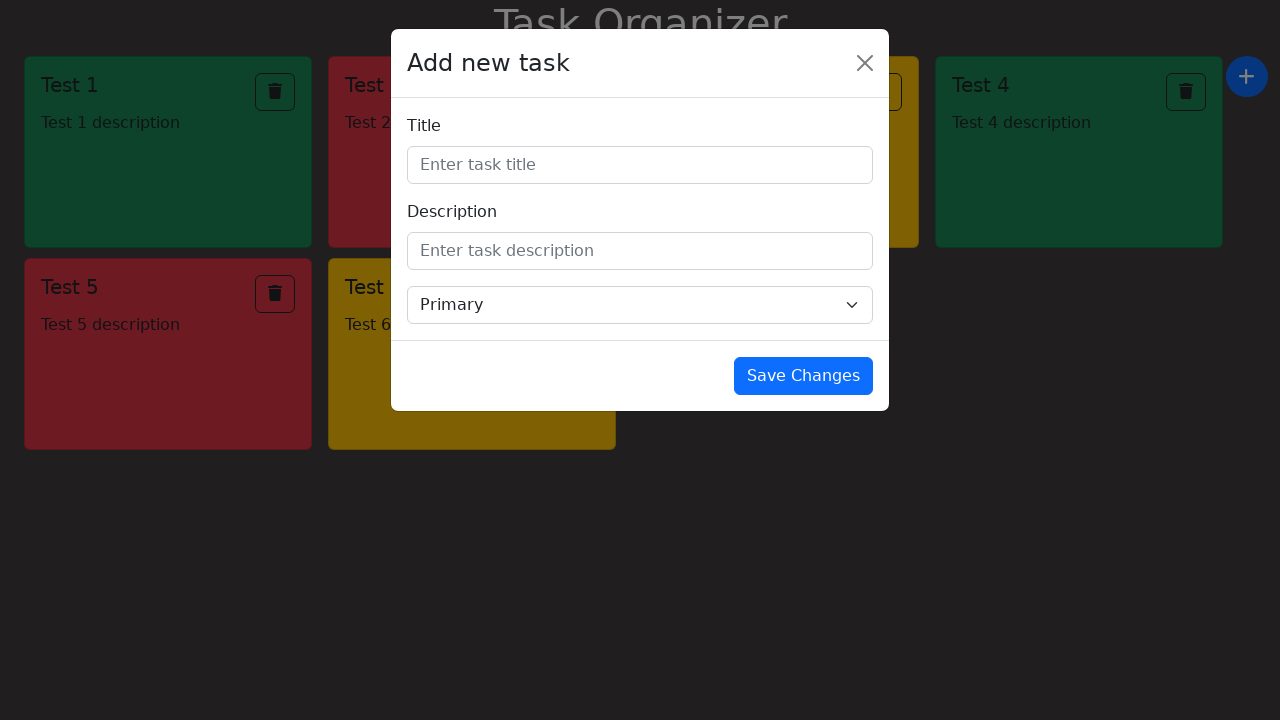